Navigates to a Japanese reservation calendar website, waits for the calendar to load within a frameset, then navigates to a specific month by clicking next/previous month buttons.

Starting URL: https://enzanso-reservation.jp/reserve/enz0010.php?p=50&type=10

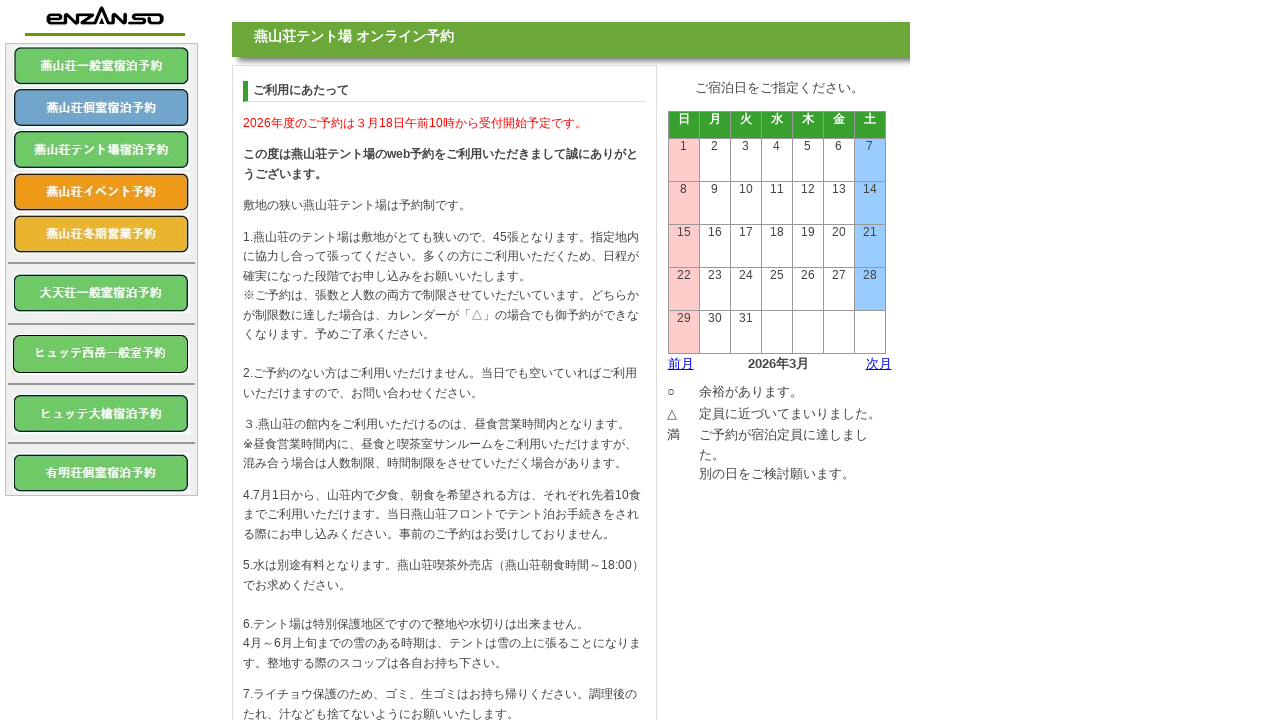

Page loaded with domcontentloaded state
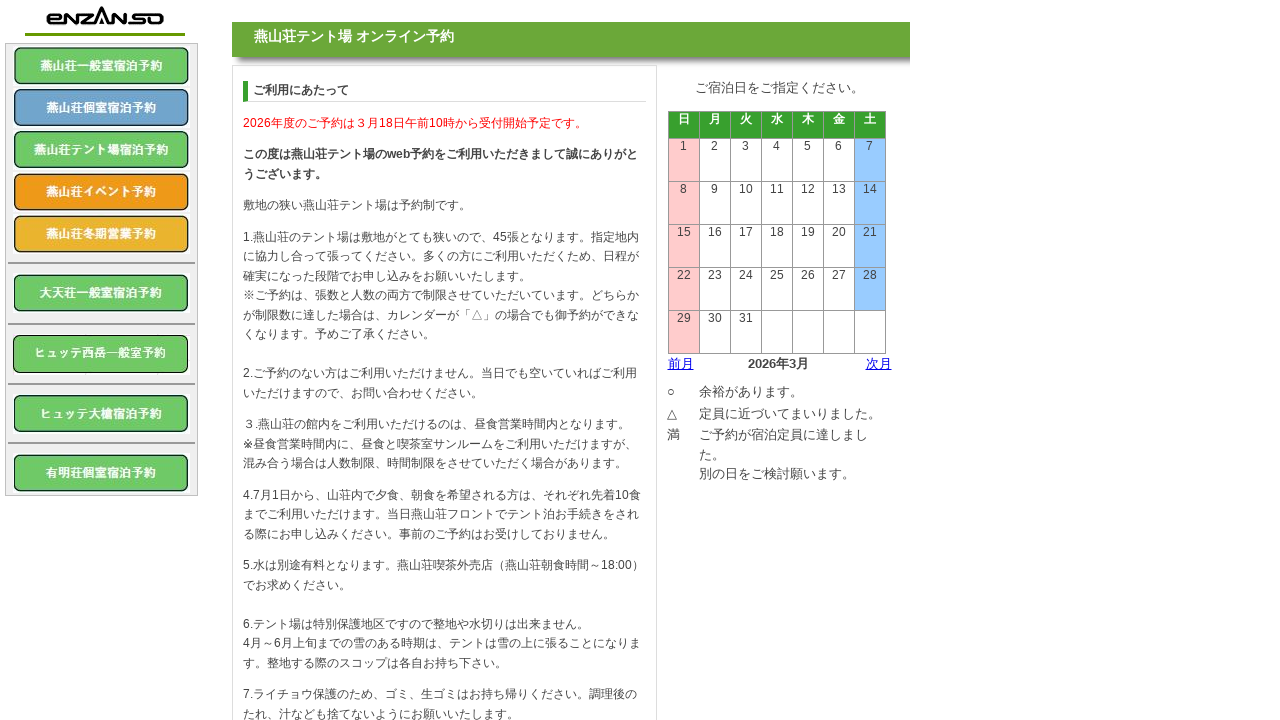

Found contents frame in frameset
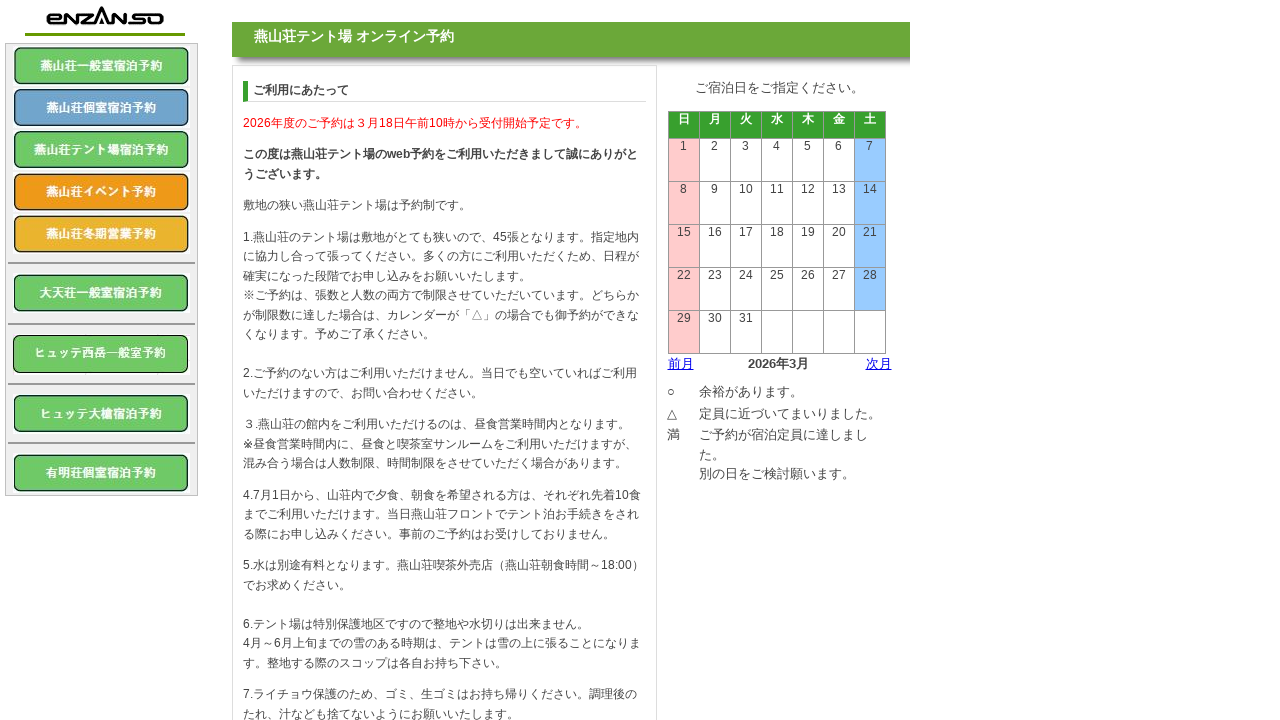

Calendar box loaded in contents frame
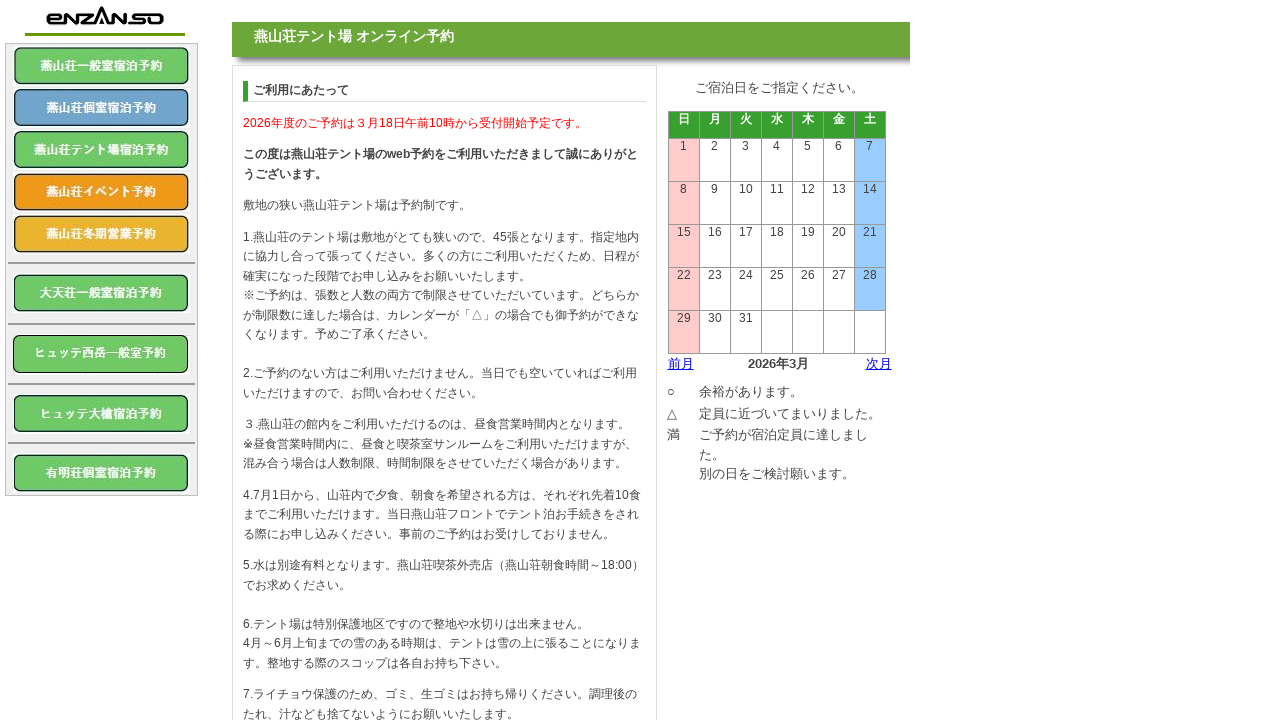

Clicked next month (次月) button at (864, 364) on text=次月 >> nth=0
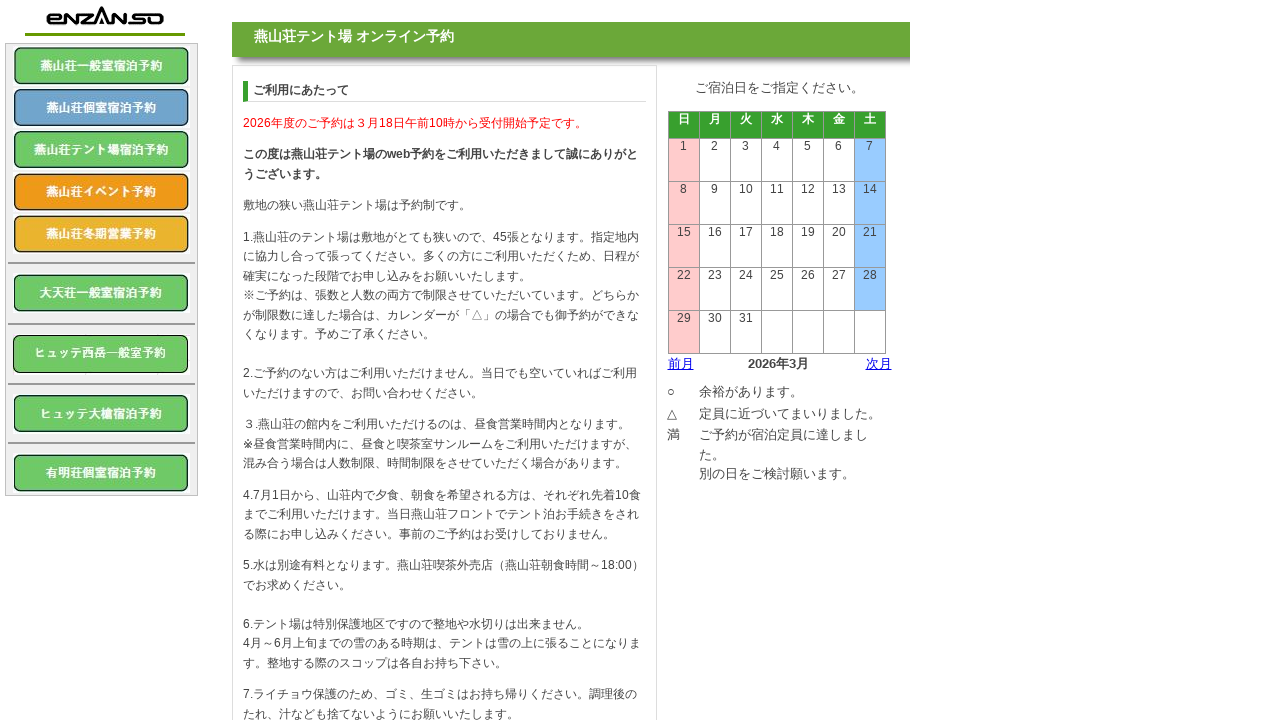

Waited for calendar to update after next month navigation
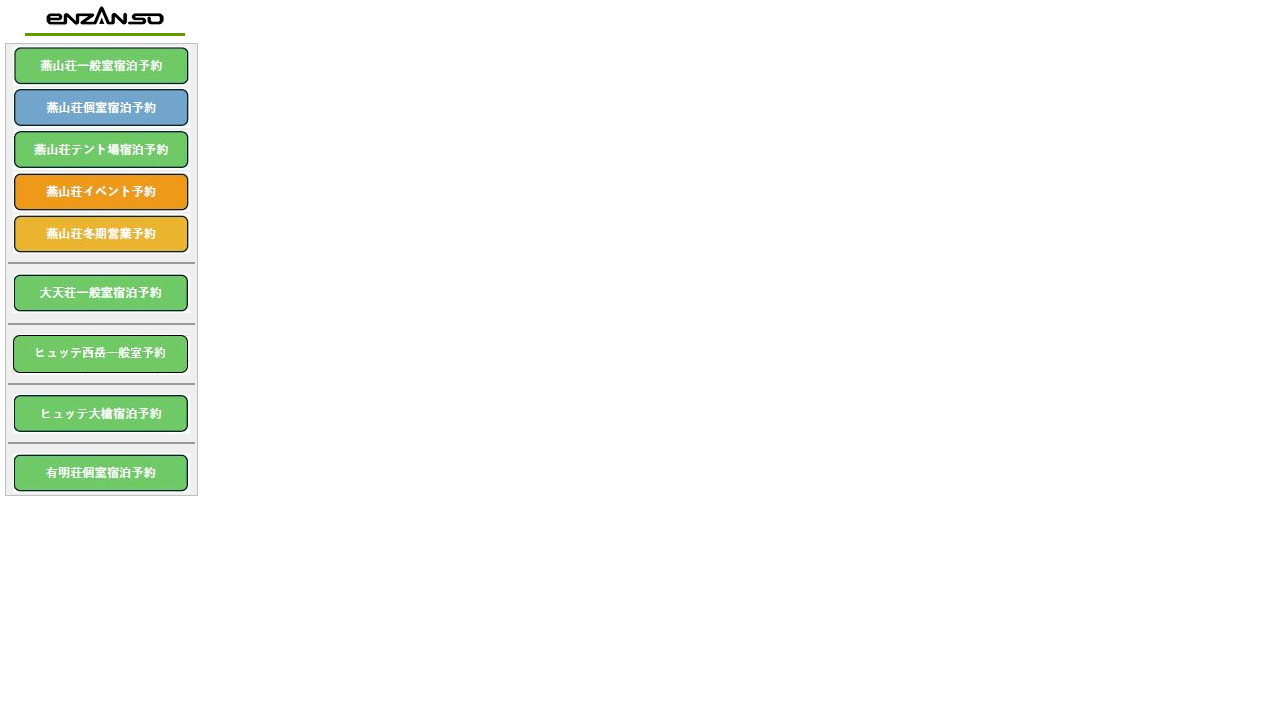

Clicked previous month (前月) button at (696, 364) on text=前月 >> nth=0
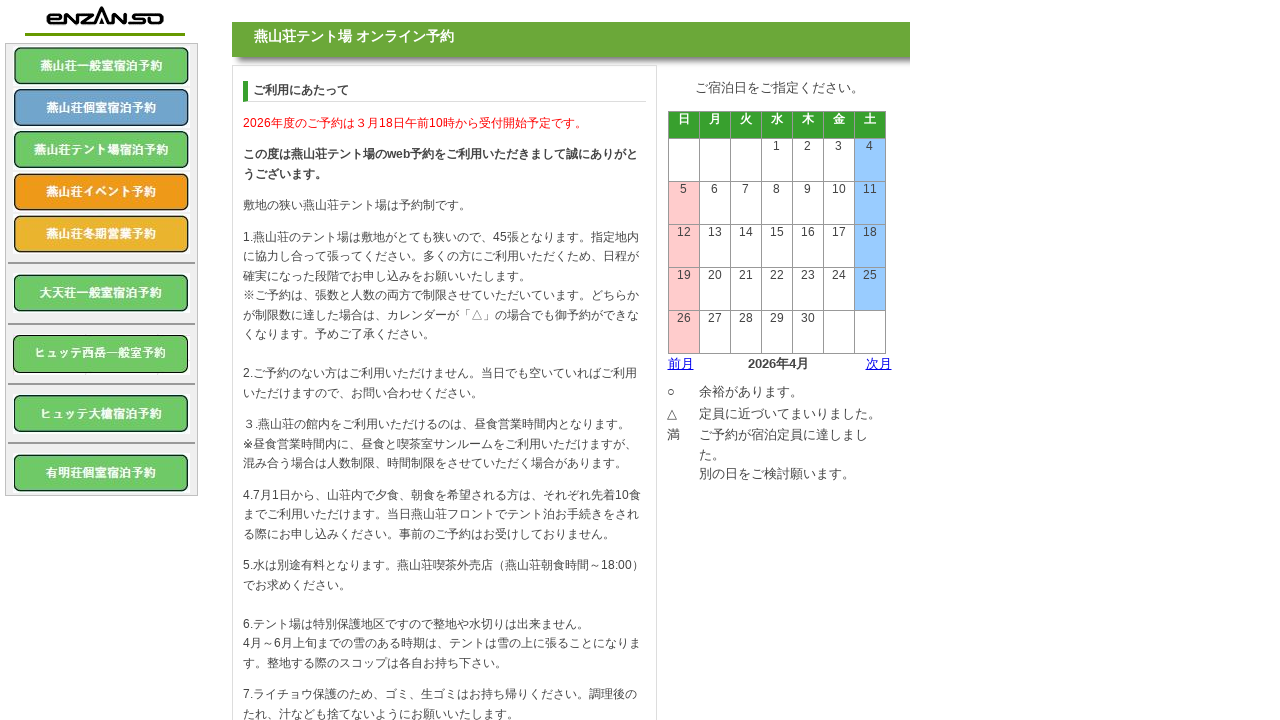

Calendar day elements are visible after previous month navigation
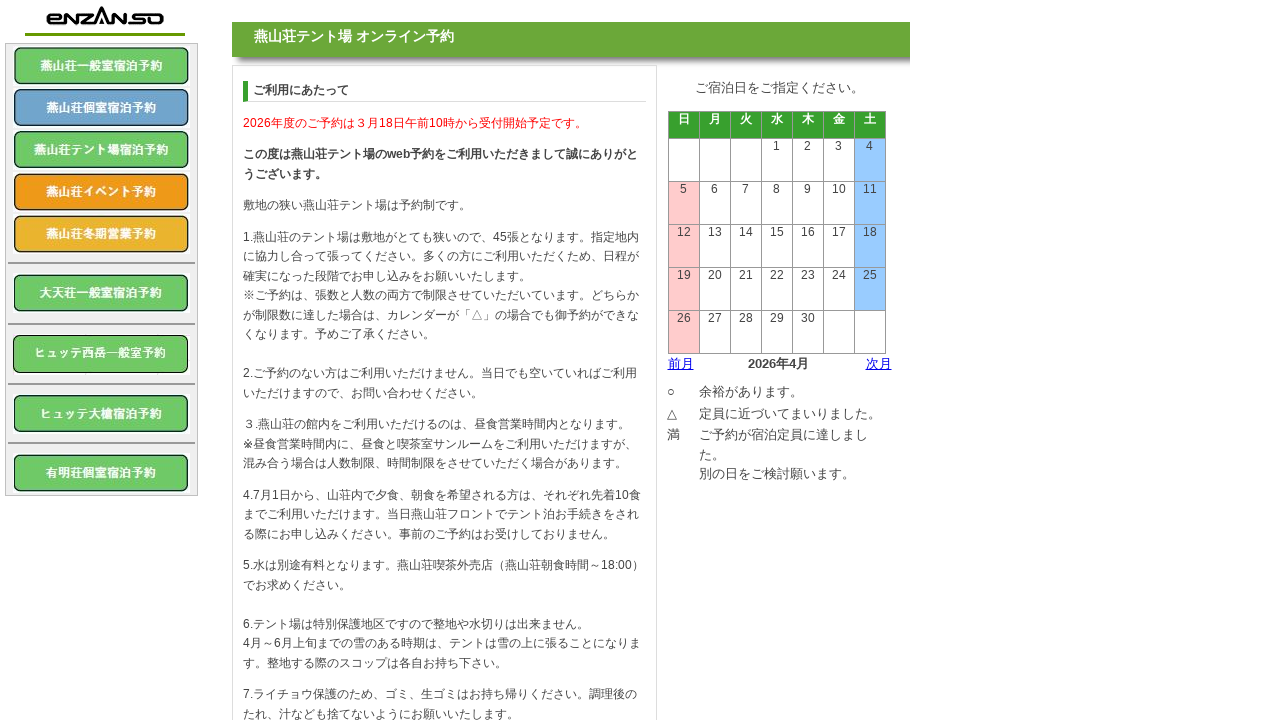

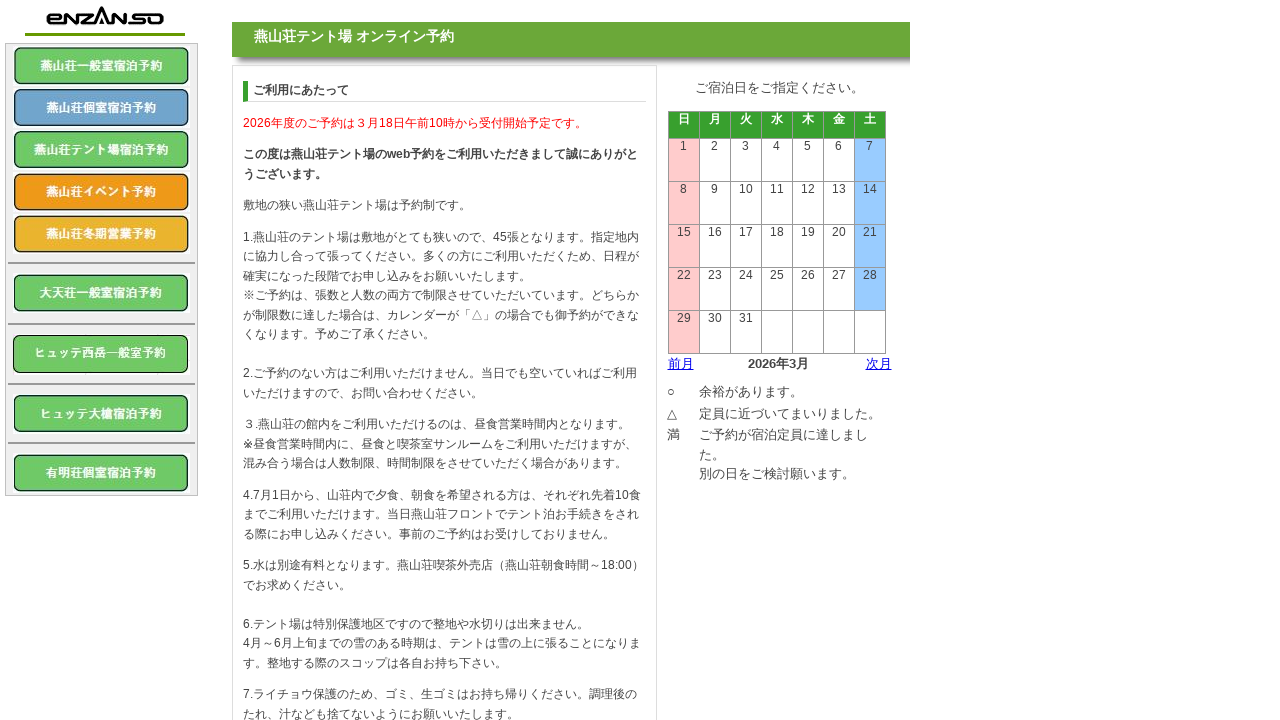